Tests alert handling functionality by triggering an alert dialog and accepting it

Starting URL: http://demo.automationtesting.in/Alerts.html

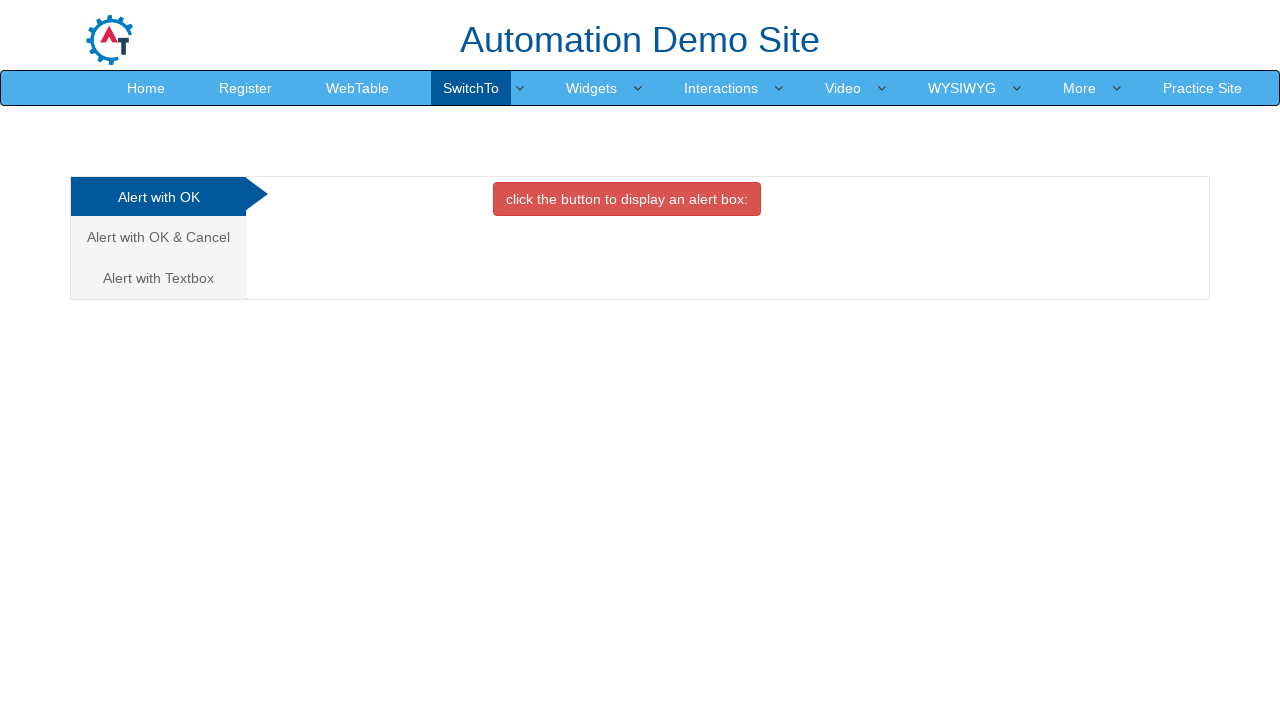

Clicked button to trigger alert dialog at (627, 199) on button.btn.btn-danger
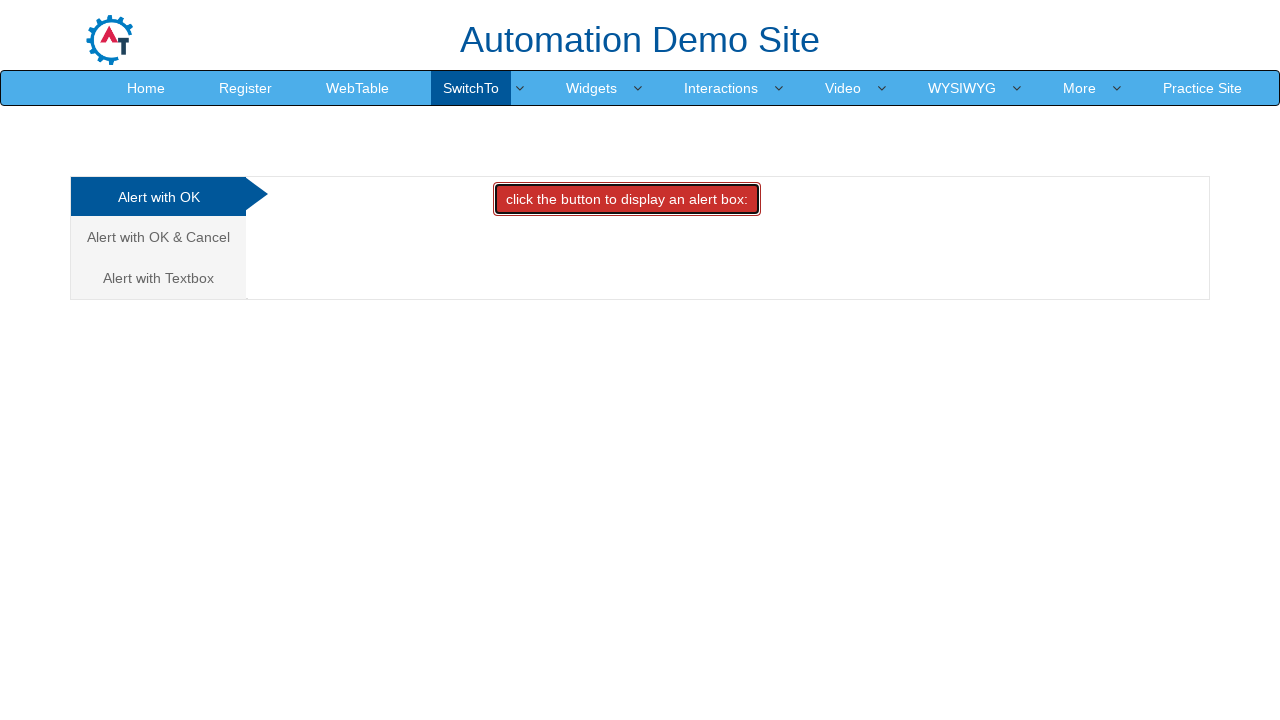

Set up alert dialog handler to accept alerts
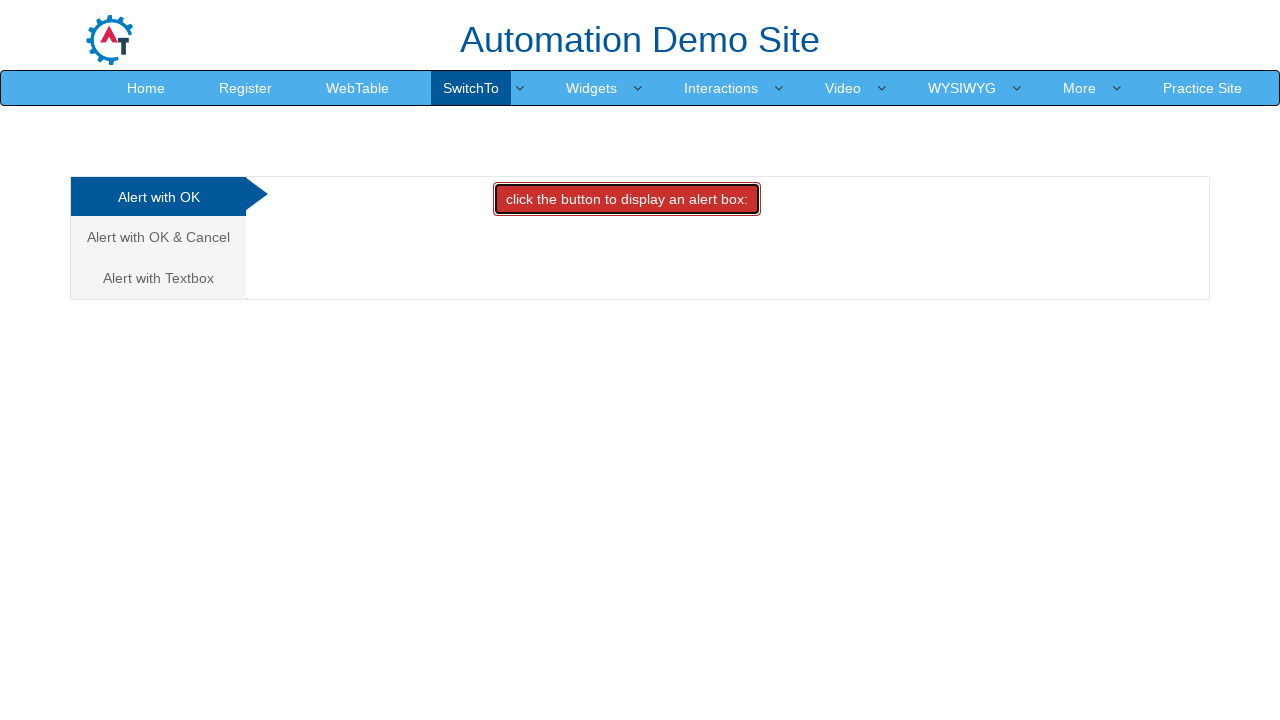

Clicked button to trigger alert and accepted it at (627, 199) on button.btn.btn-danger
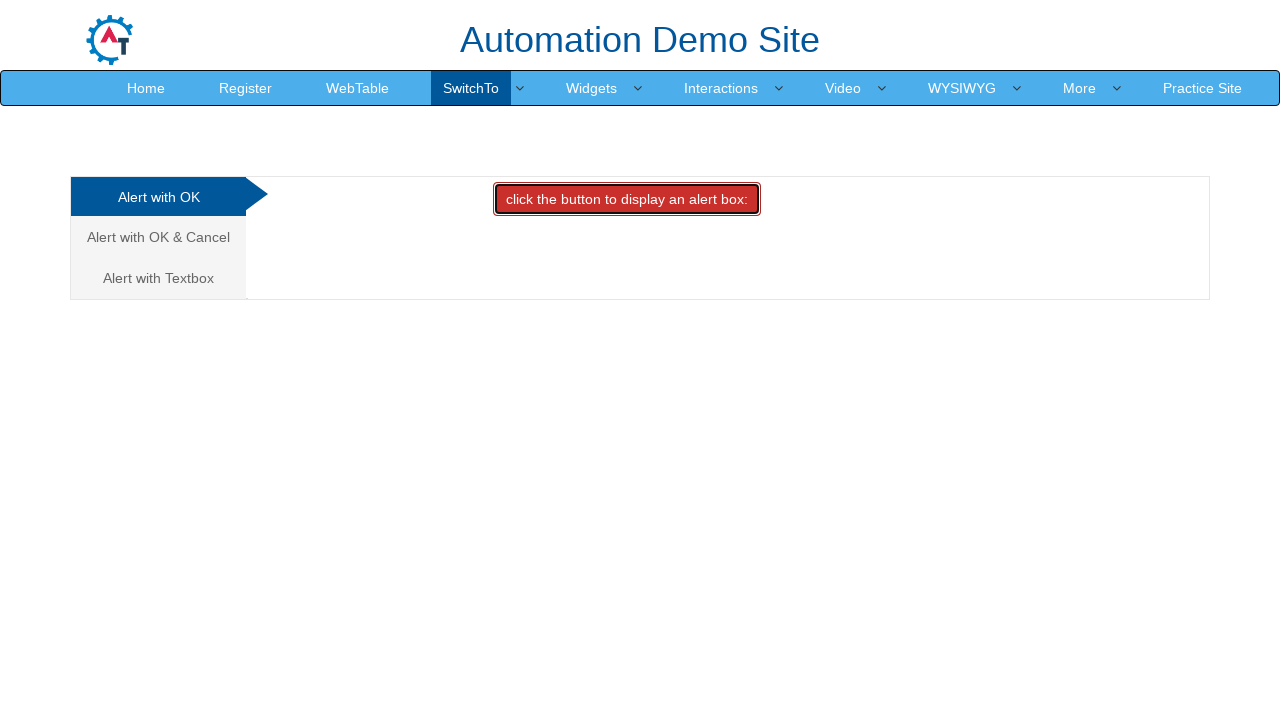

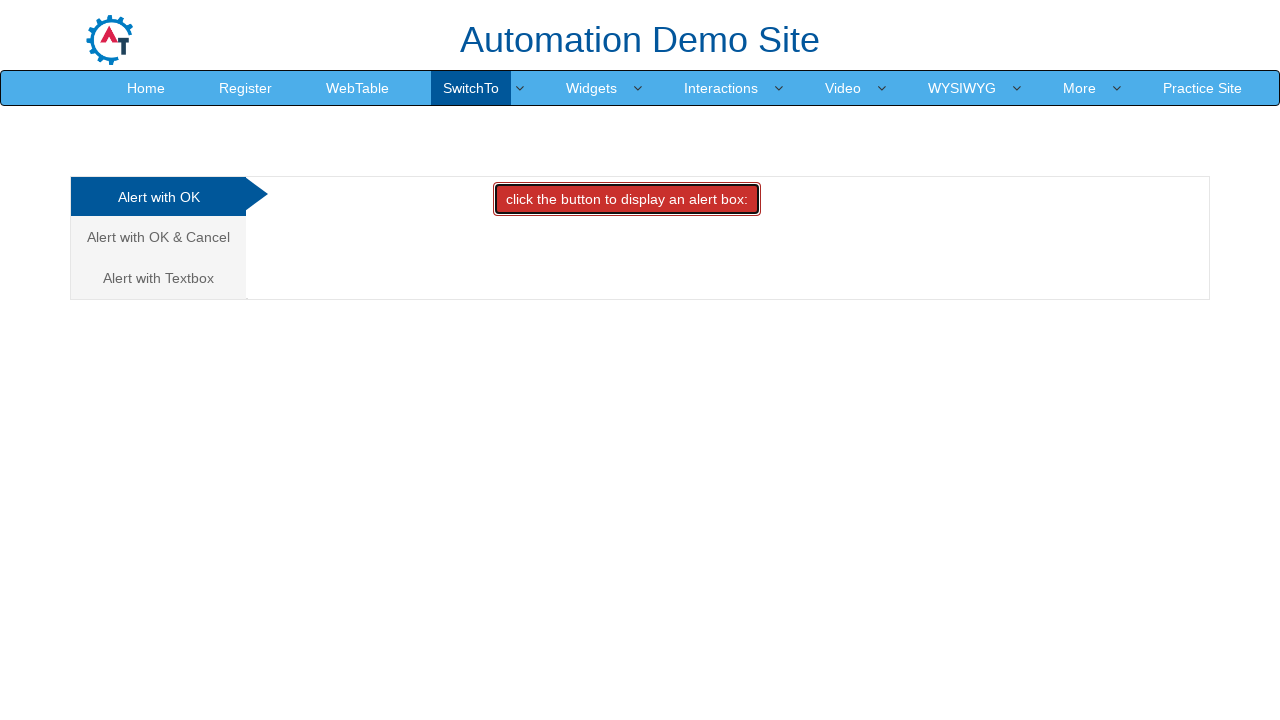